Tests dynamic loading by clicking start button and waiting for text to appear using FluentWait to get text

Starting URL: https://automationfc.github.io/dynamic-loading/

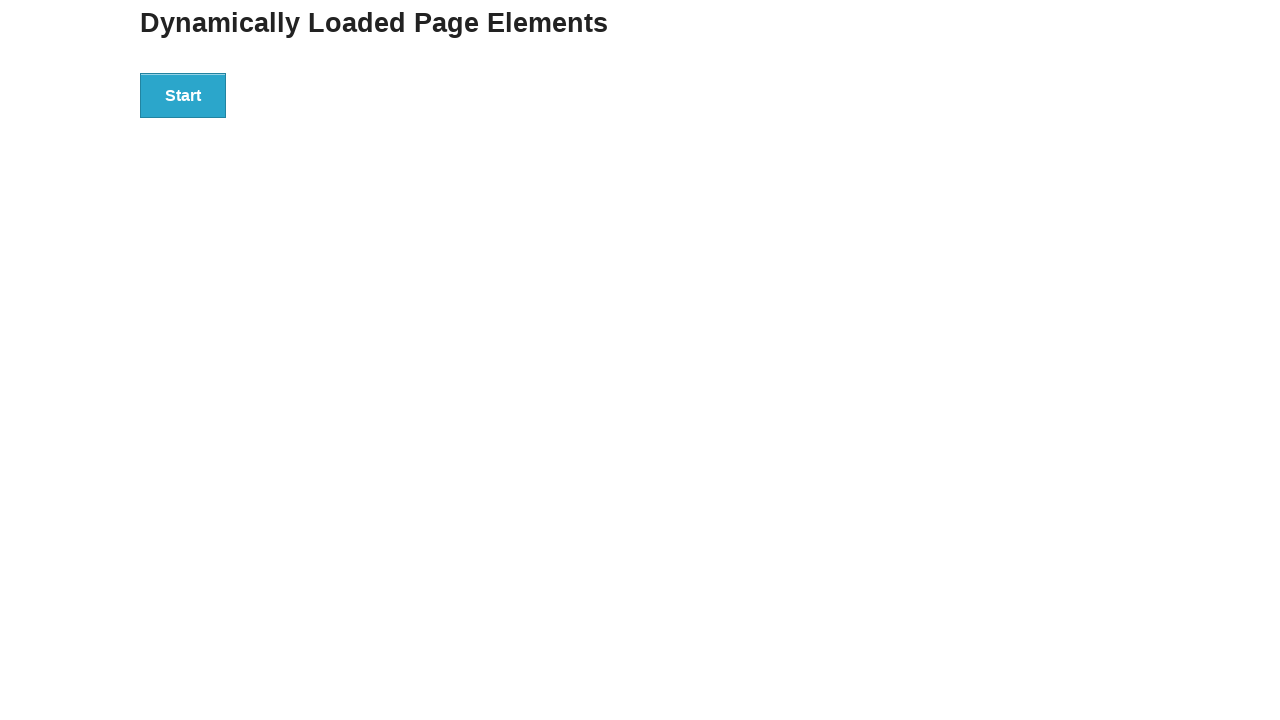

Navigated to dynamic loading test page
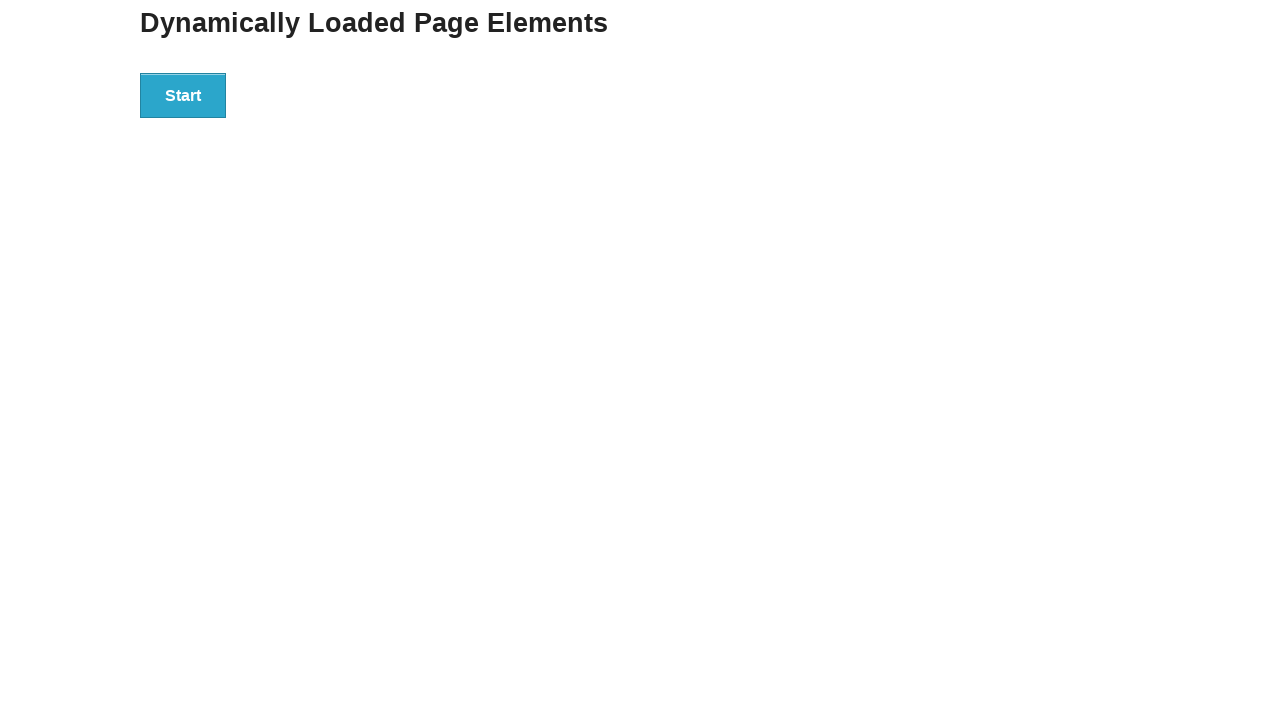

Clicked Start button to trigger dynamic loading at (183, 95) on xpath=//button[text()='Start']
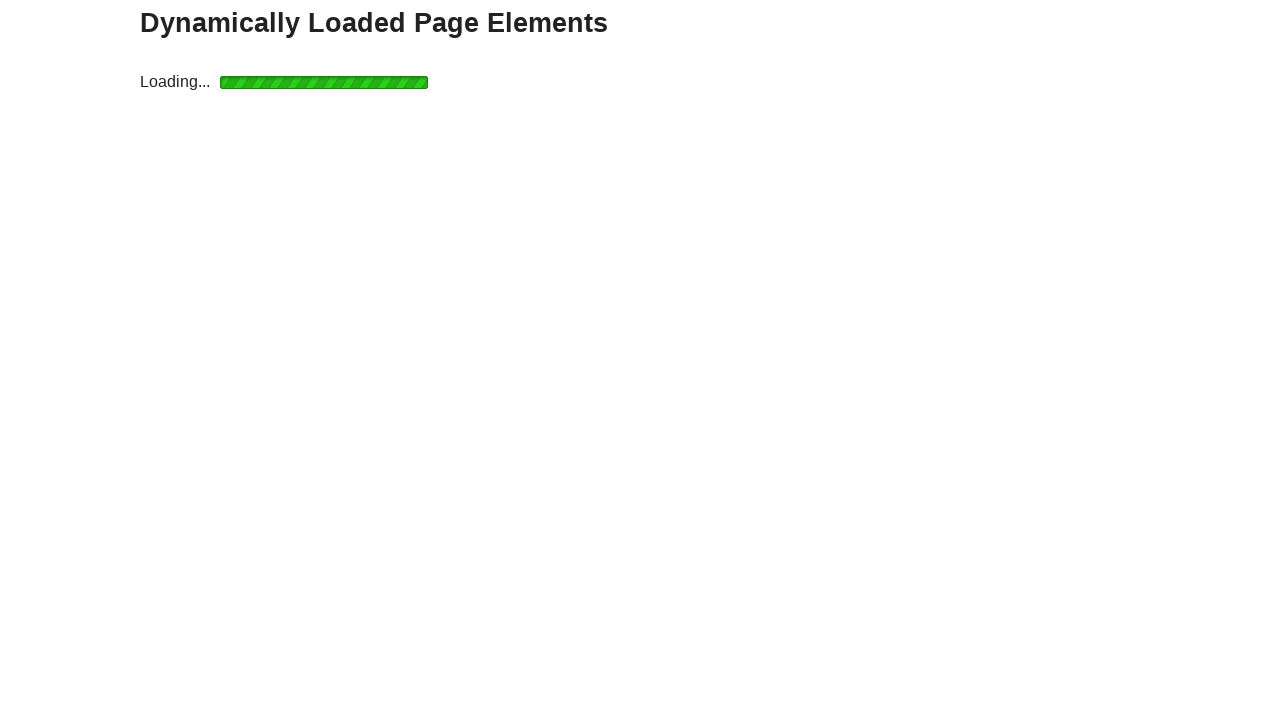

Waited for 'Hello World!' text to appear (max 15 seconds)
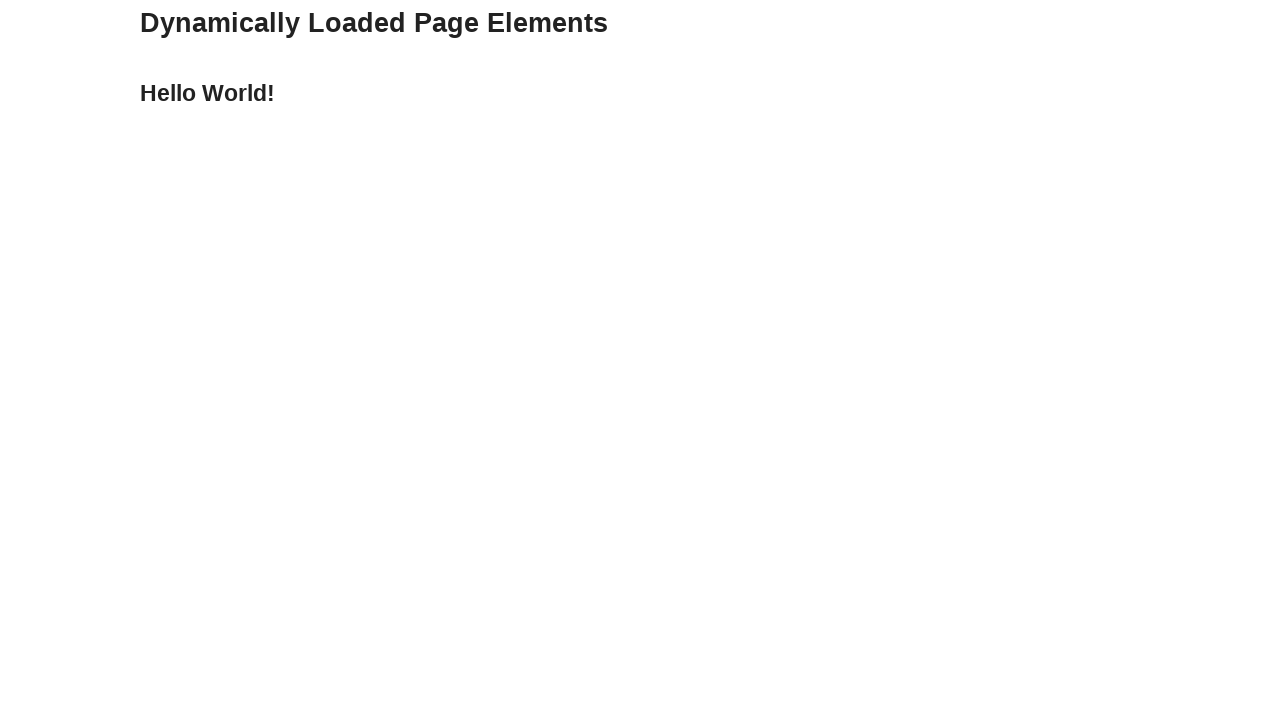

Verified text content matches 'Hello World!'
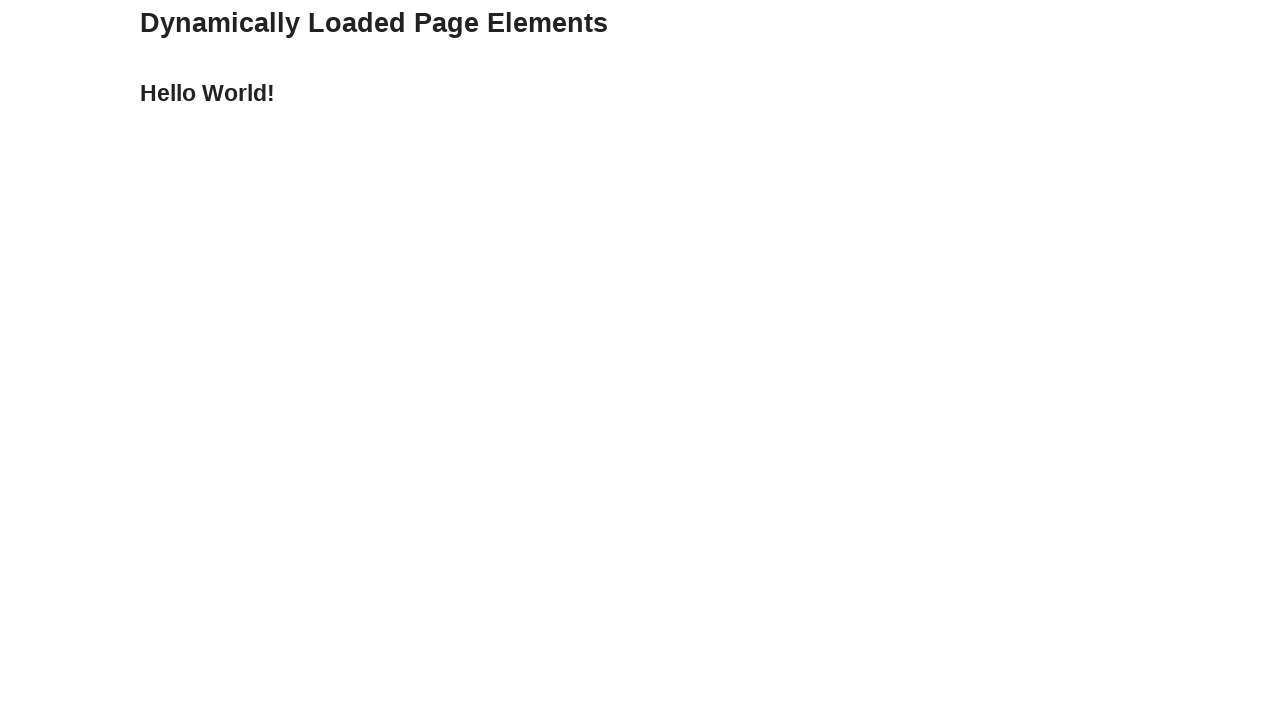

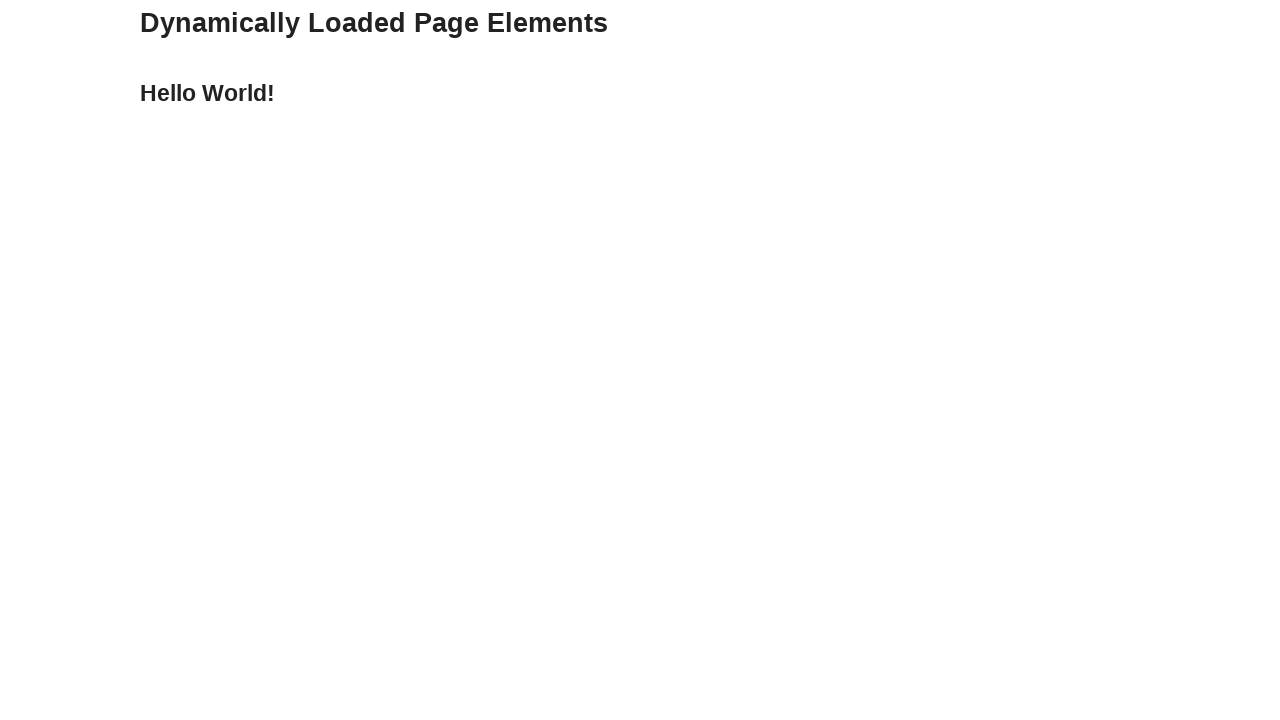